Tests submitting an answer on a Stepik lesson by filling a textarea with code and clicking the submit button

Starting URL: https://stepik.org/lesson/25969/step/12

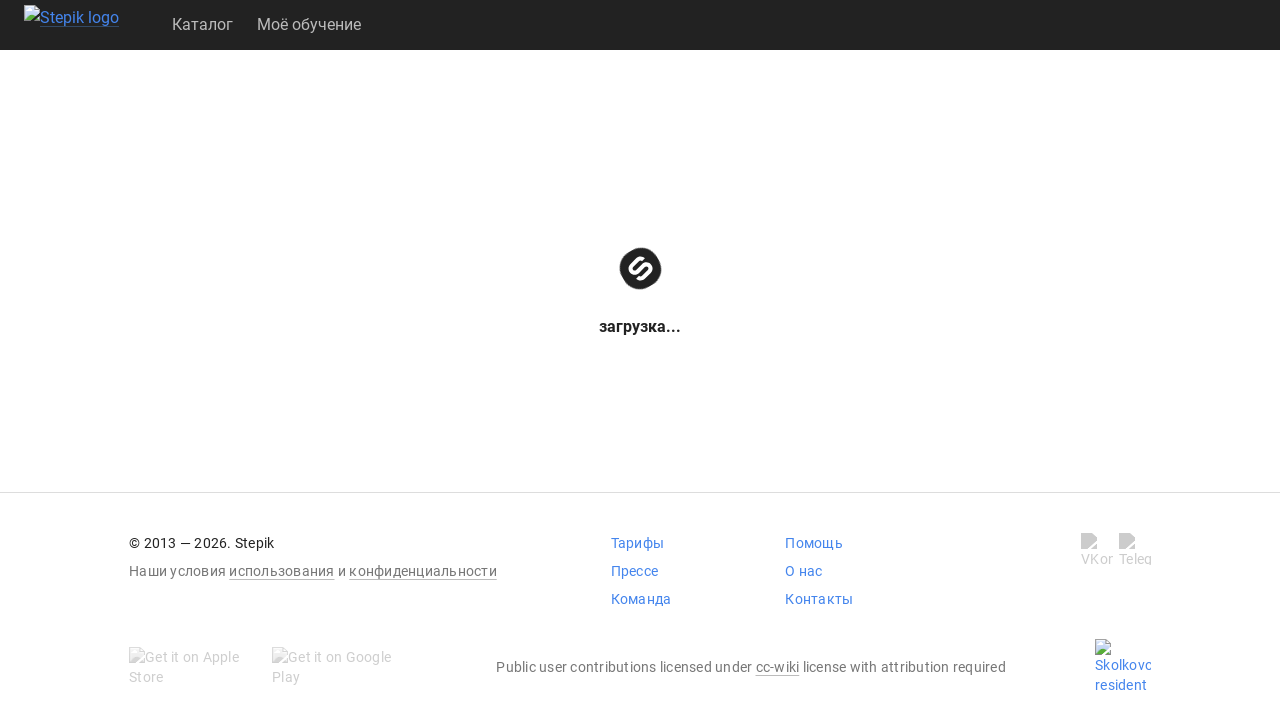

Waited for textarea to load
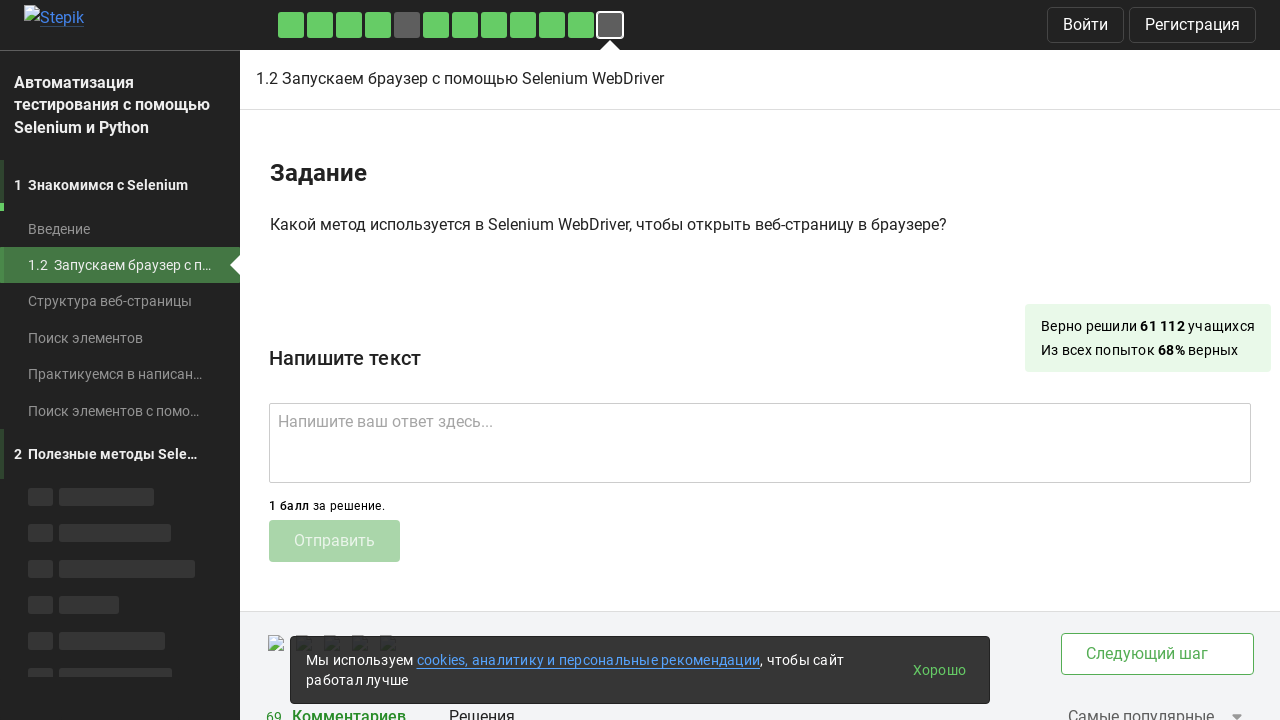

Filled textarea with code answer 'get()' on .textarea
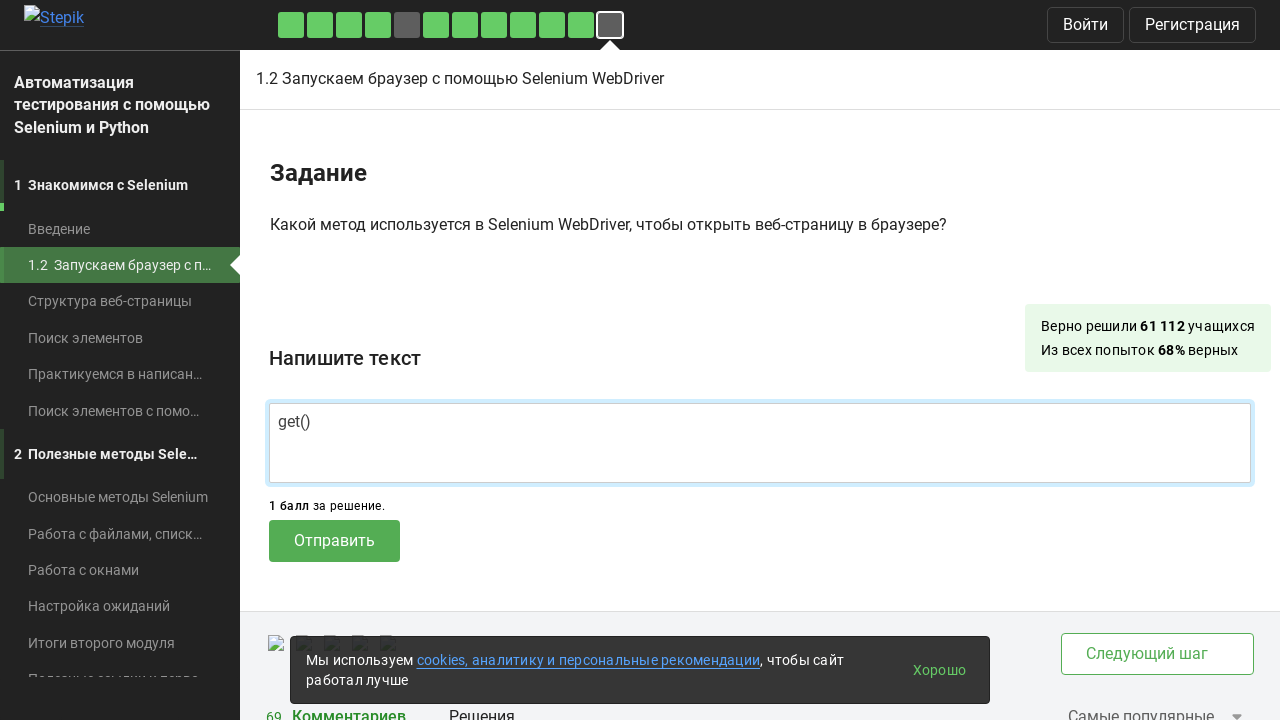

Clicked submit button to submit answer at (334, 541) on .submit-submission
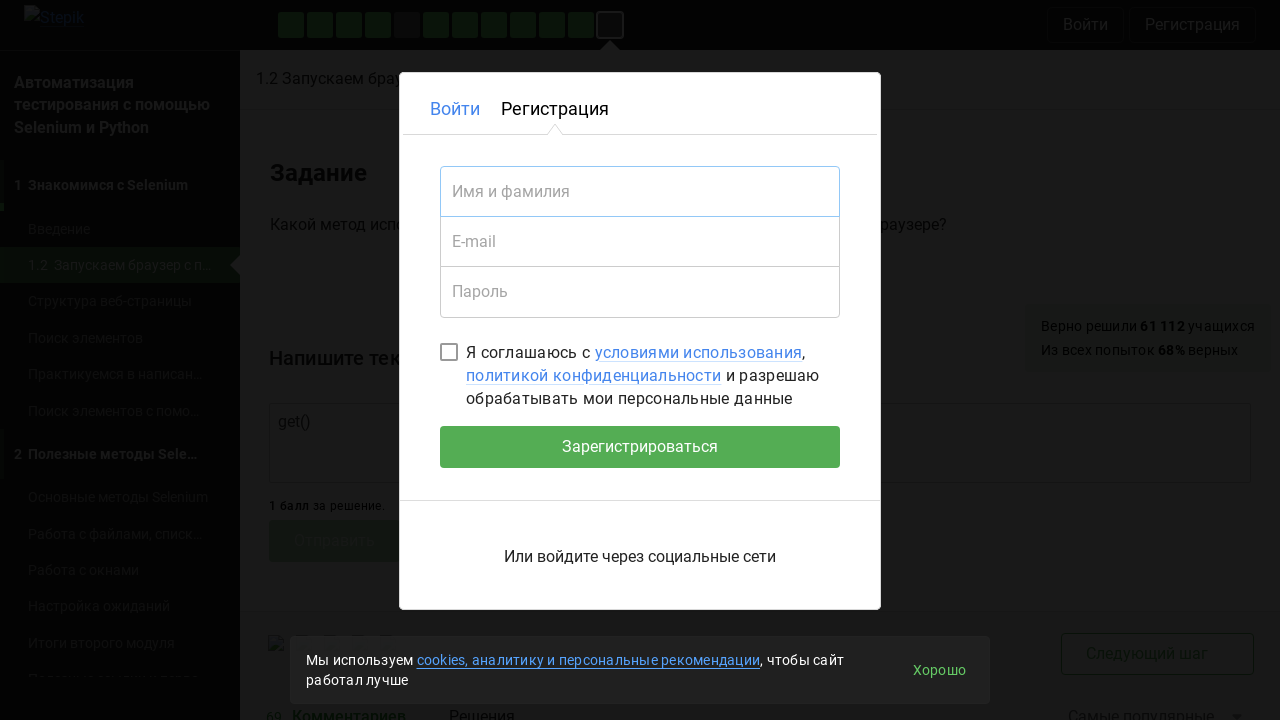

Waited for submission to process
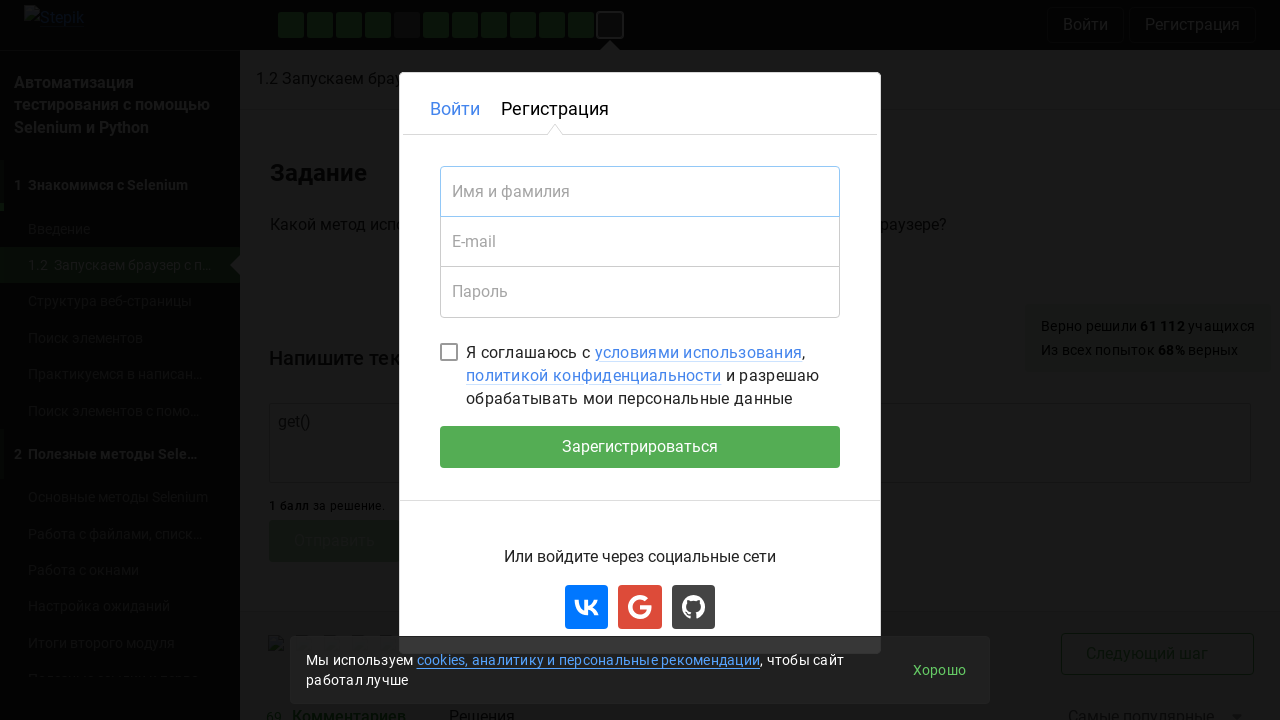

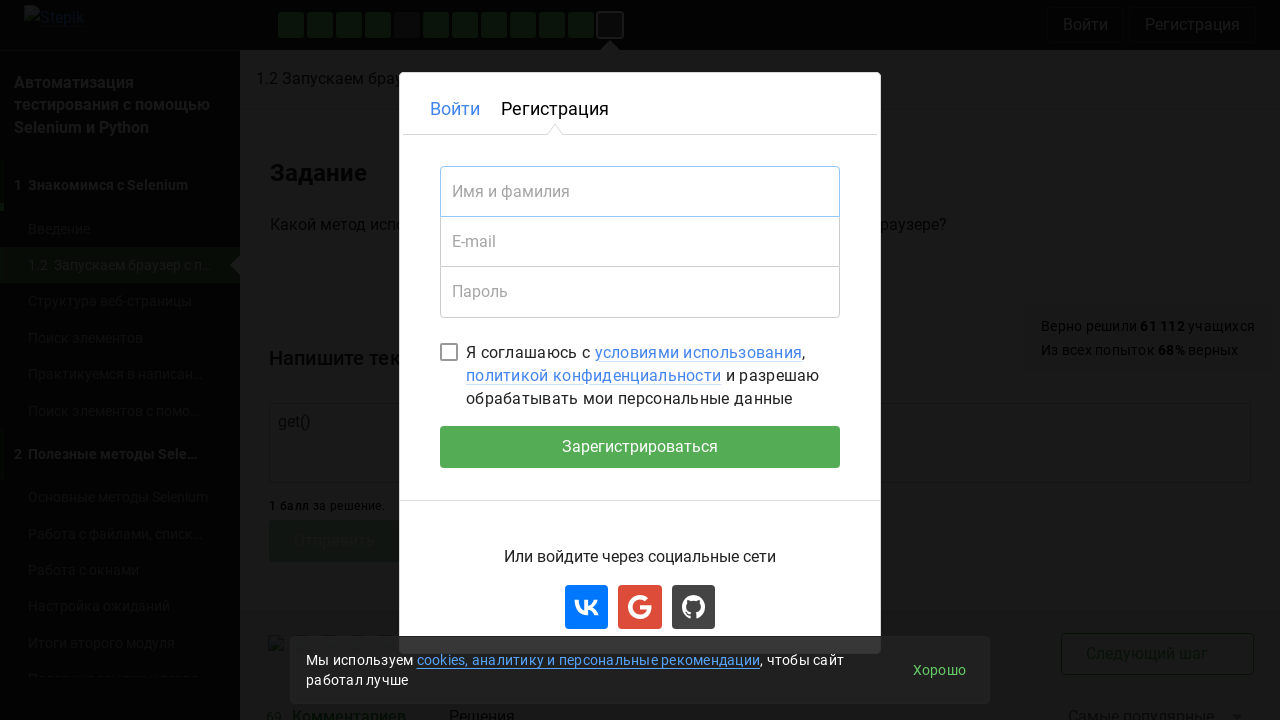